Tests that the counter displays the current number of todo items

Starting URL: https://demo.playwright.dev/todomvc

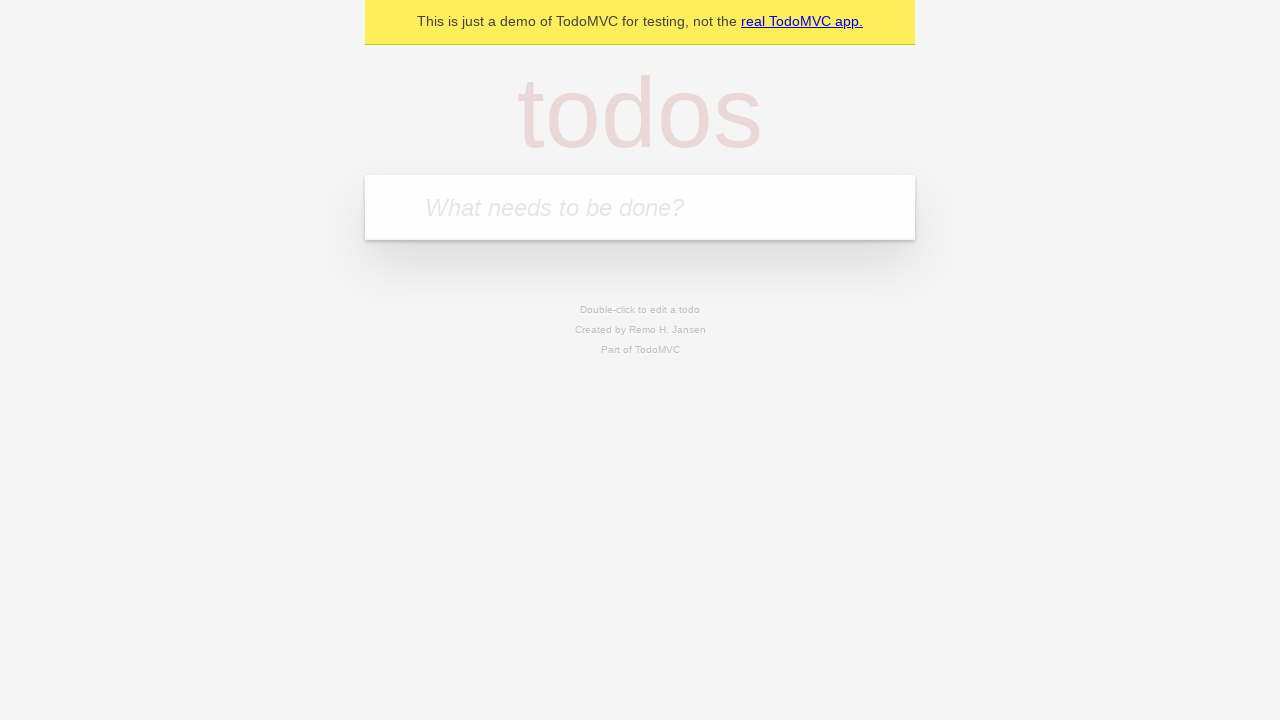

Filled todo input with 'buy some cheese' on internal:attr=[placeholder="What needs to be done?"i]
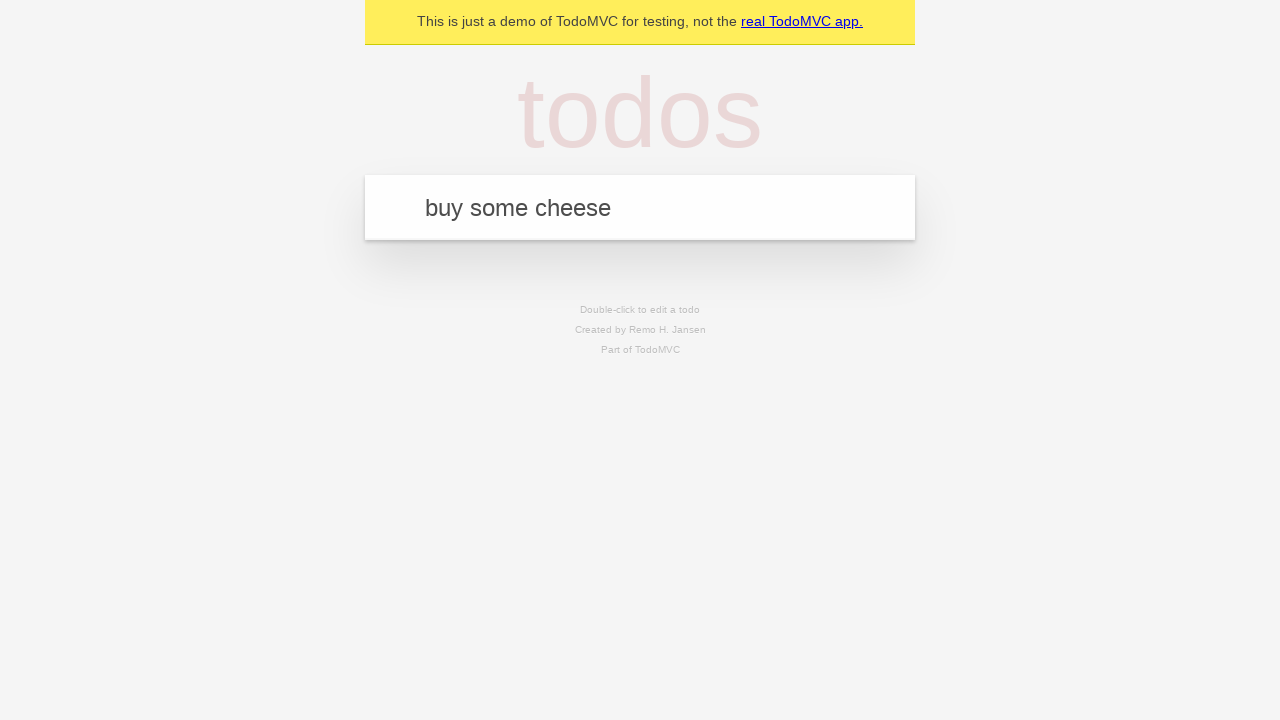

Pressed Enter to add first todo item on internal:attr=[placeholder="What needs to be done?"i]
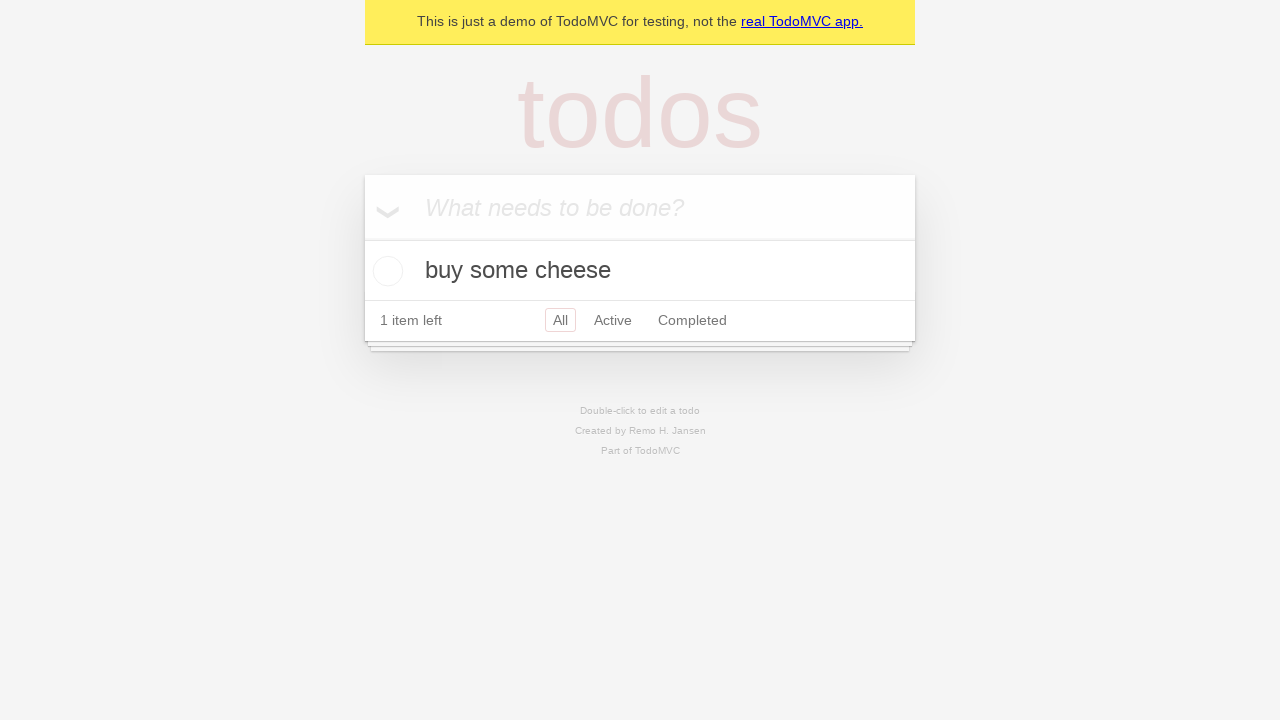

Verified todo counter displays '1' after adding first item
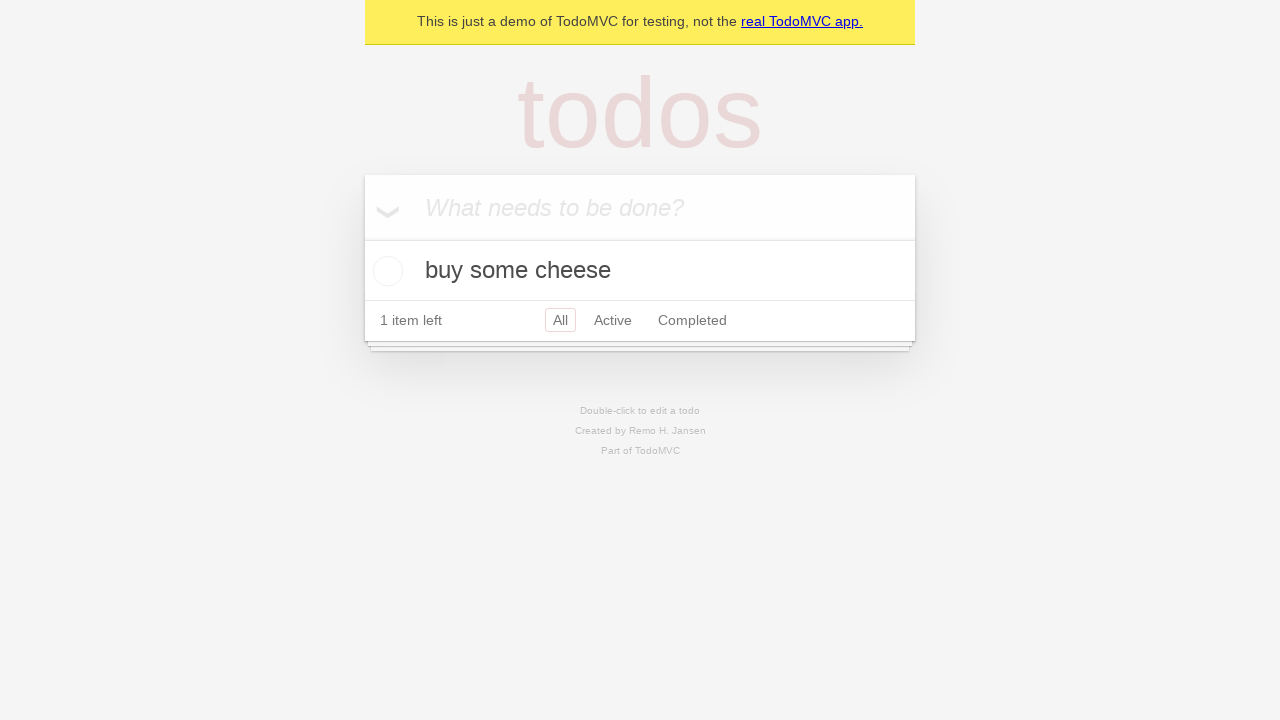

Filled todo input with 'feed the cat' on internal:attr=[placeholder="What needs to be done?"i]
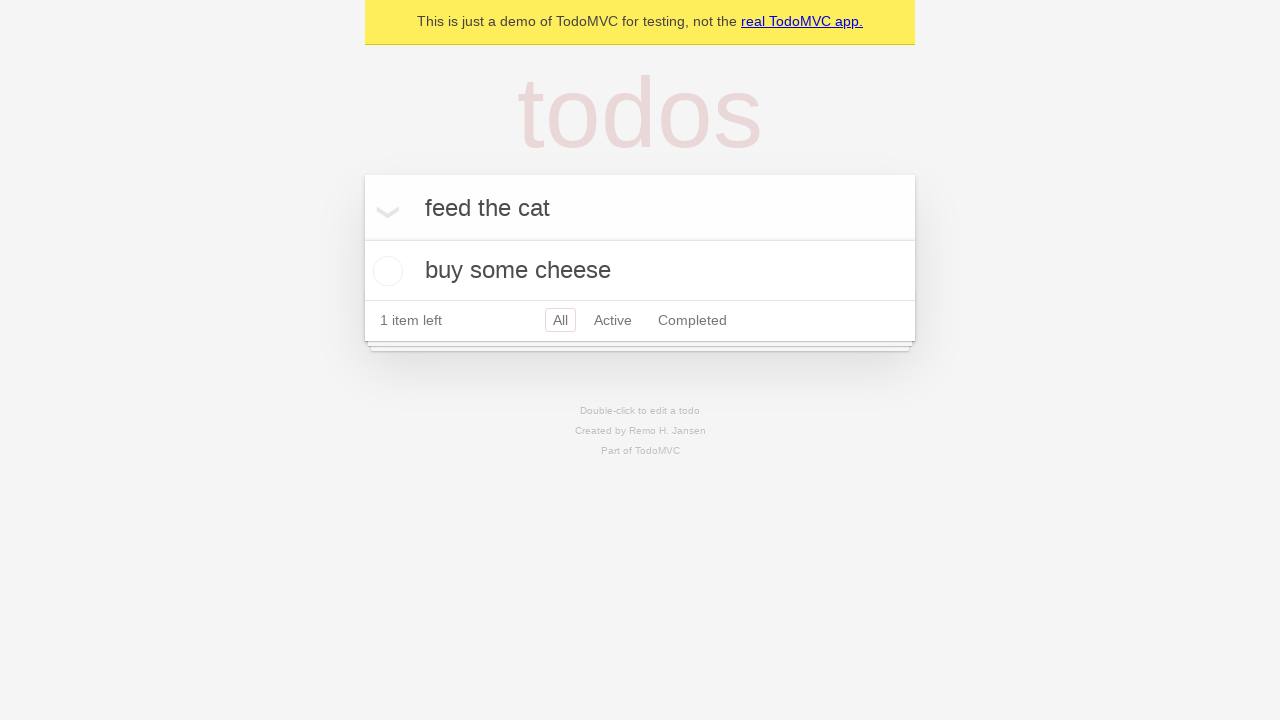

Pressed Enter to add second todo item on internal:attr=[placeholder="What needs to be done?"i]
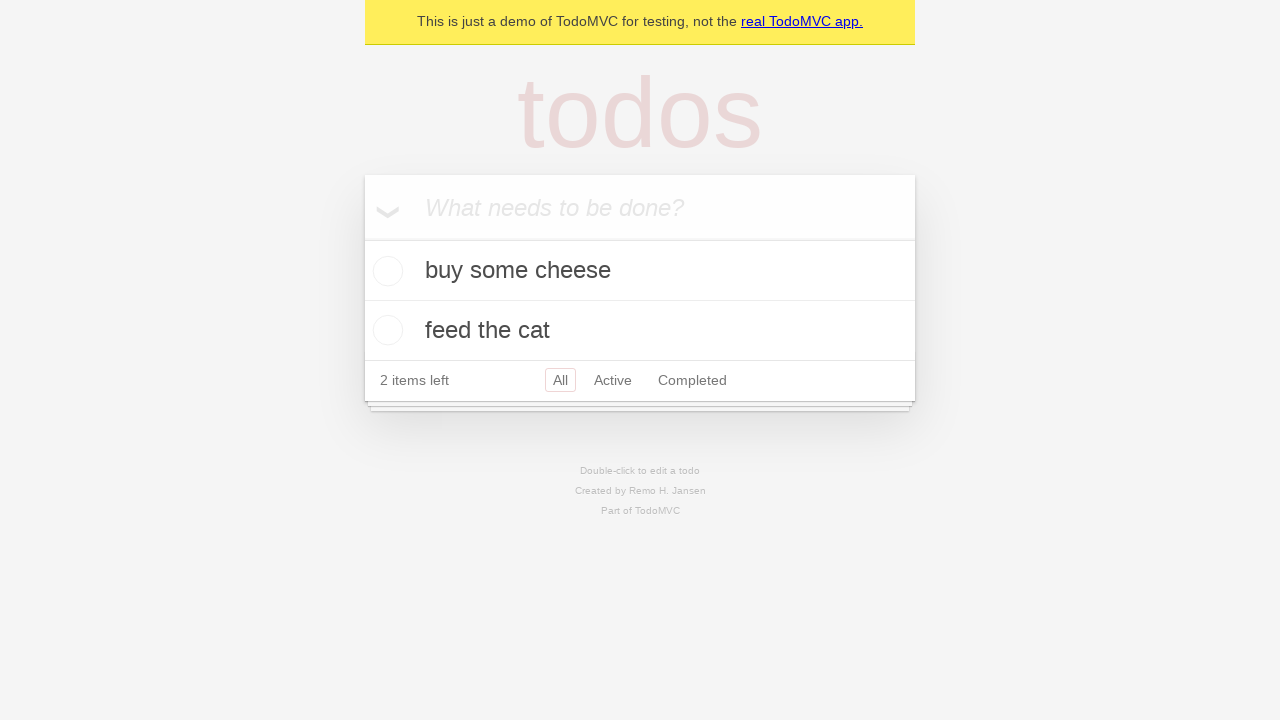

Verified todo counter displays '2' after adding second item
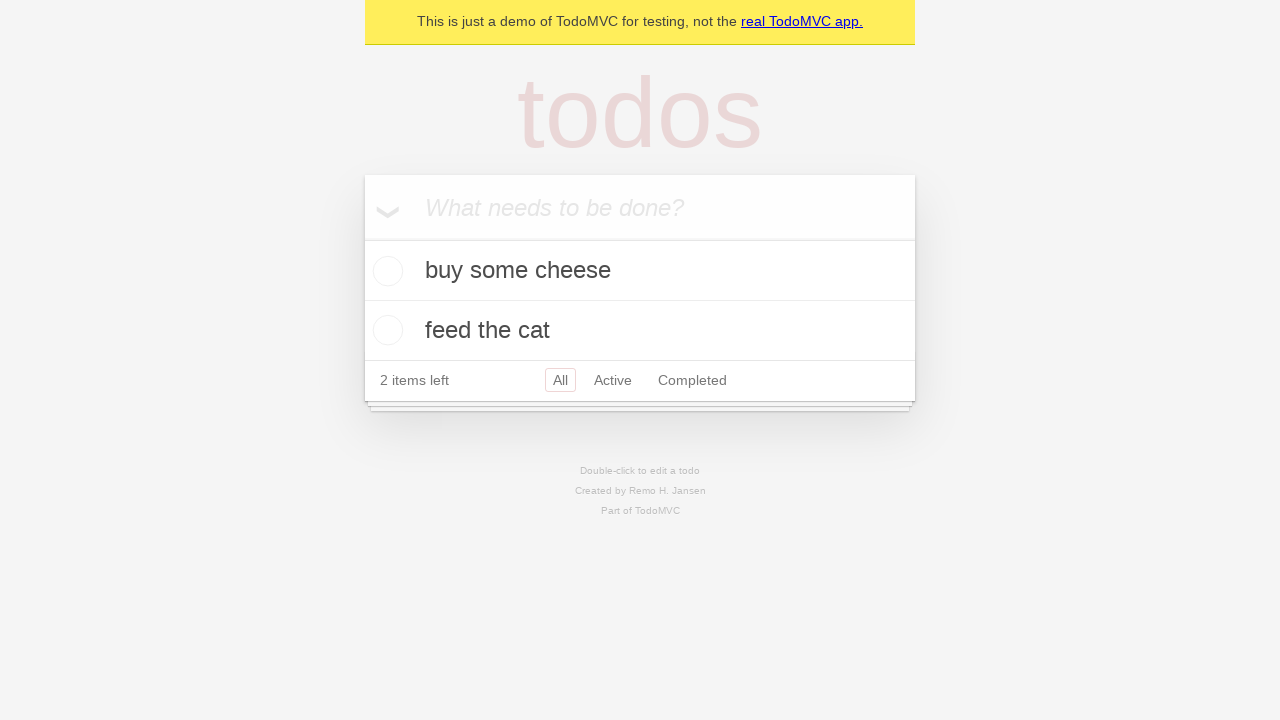

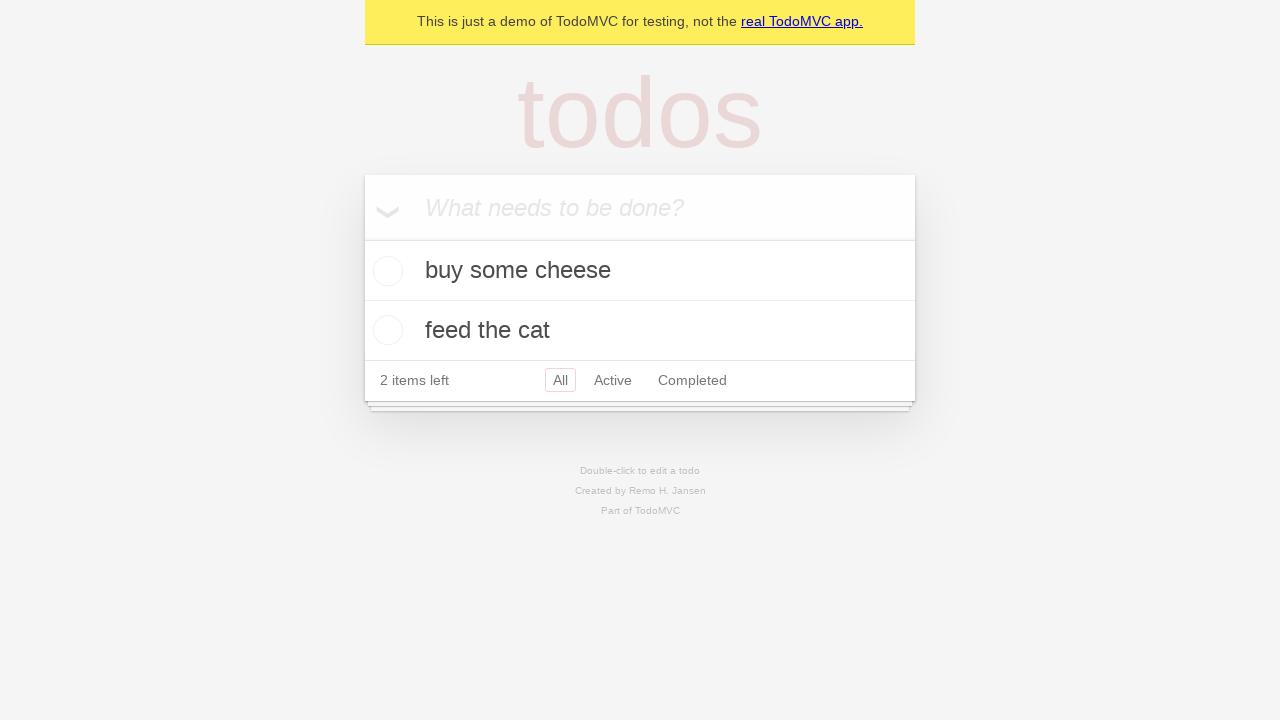